Verifies that navigating to app.vwo.com redirects to the login page with the correct title "Login - VWO" and URL containing /login

Starting URL: http://app.vwo.com

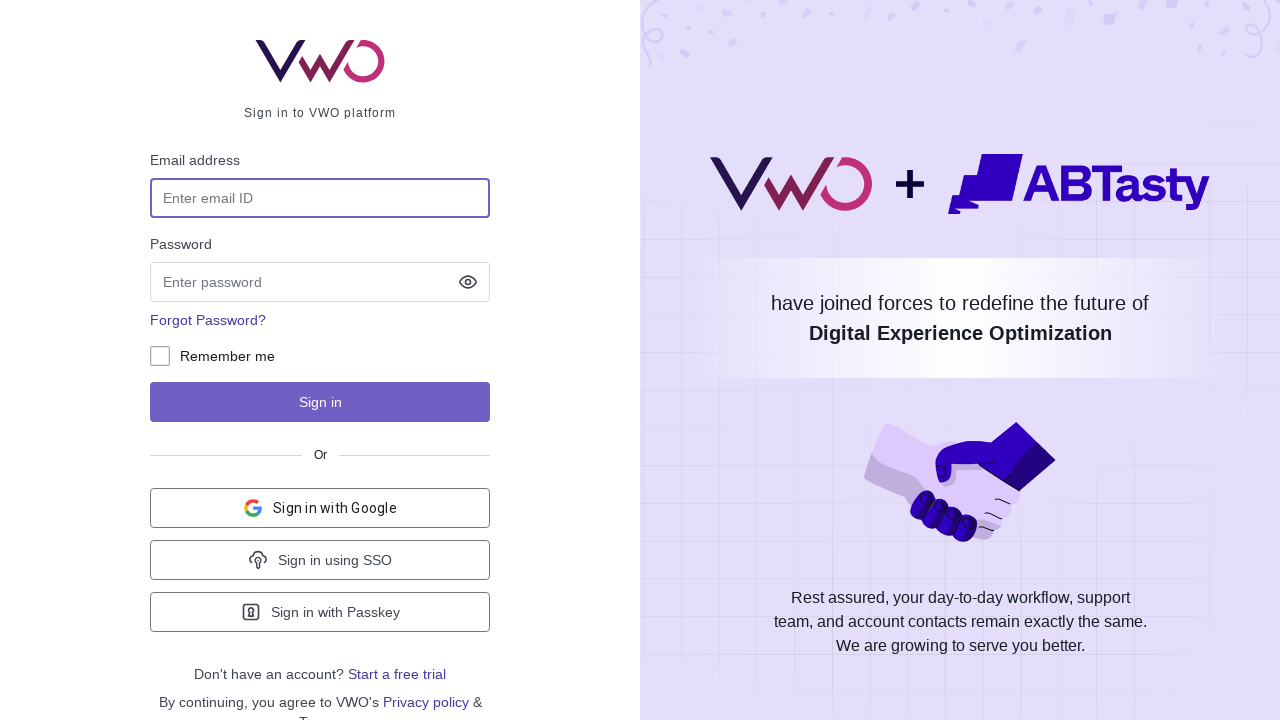

Navigated to http://app.vwo.com
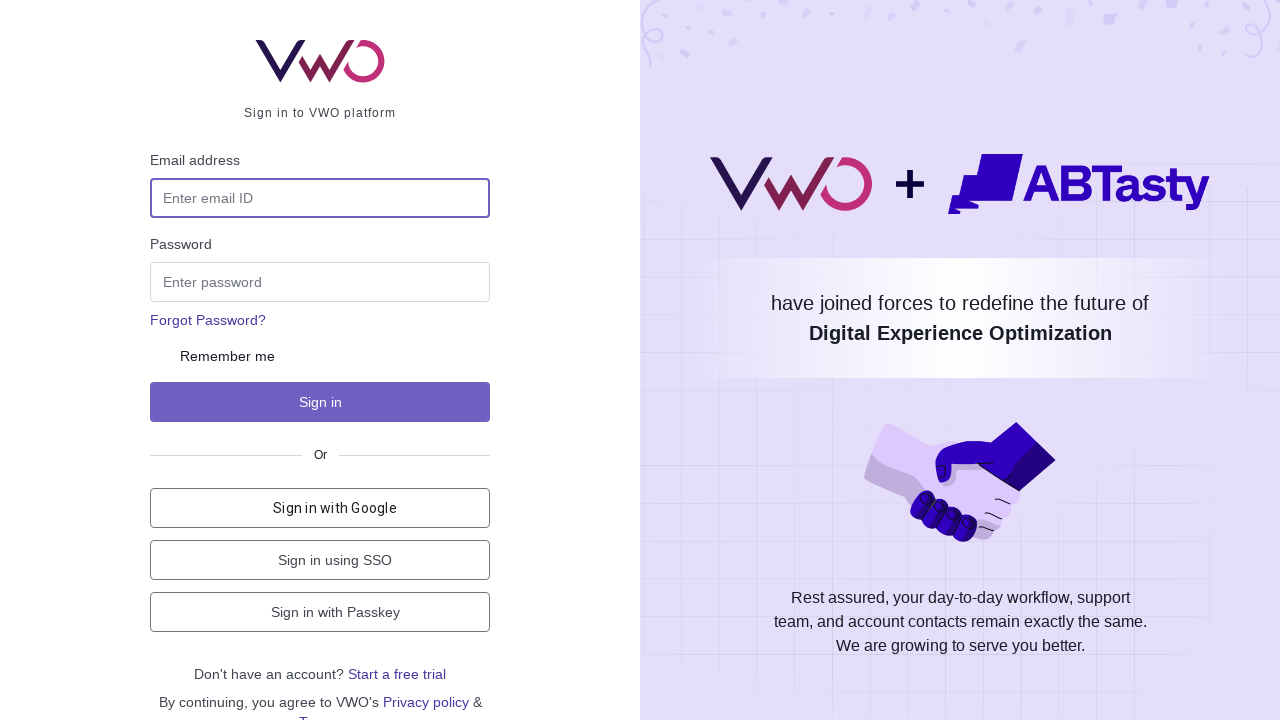

Page loaded and network idle state reached
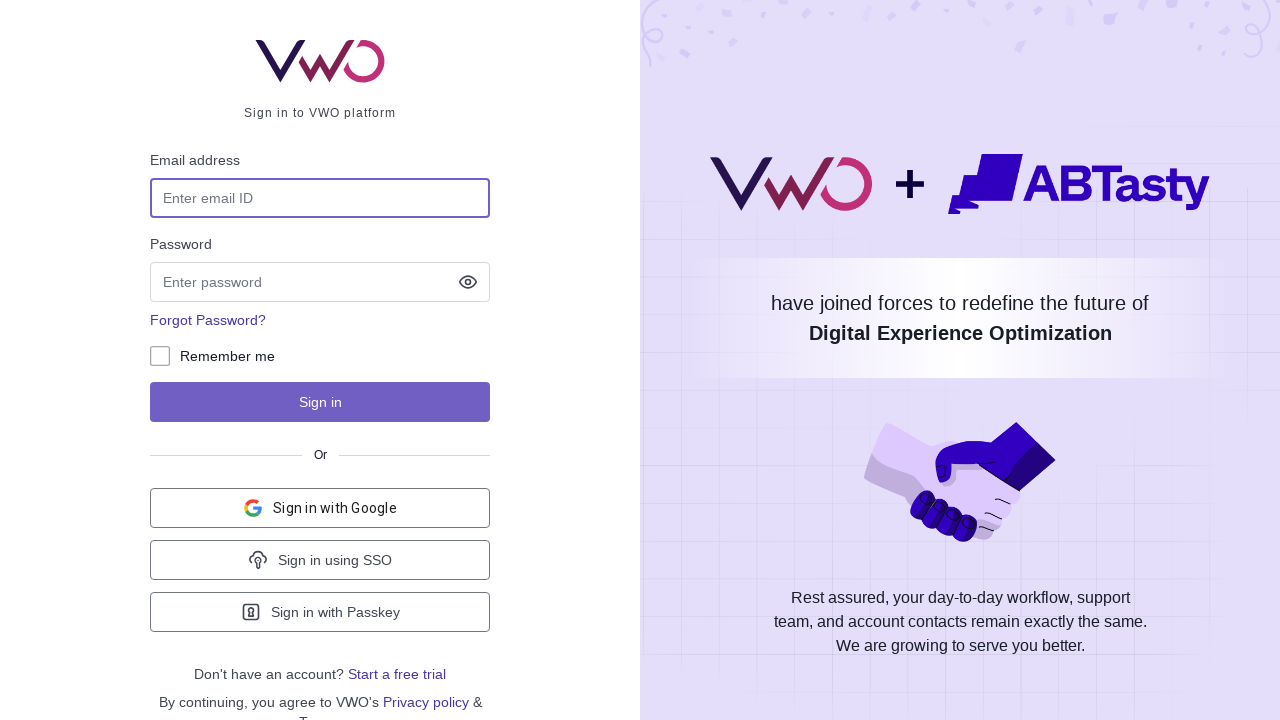

Verified page title is 'Login - VWO'
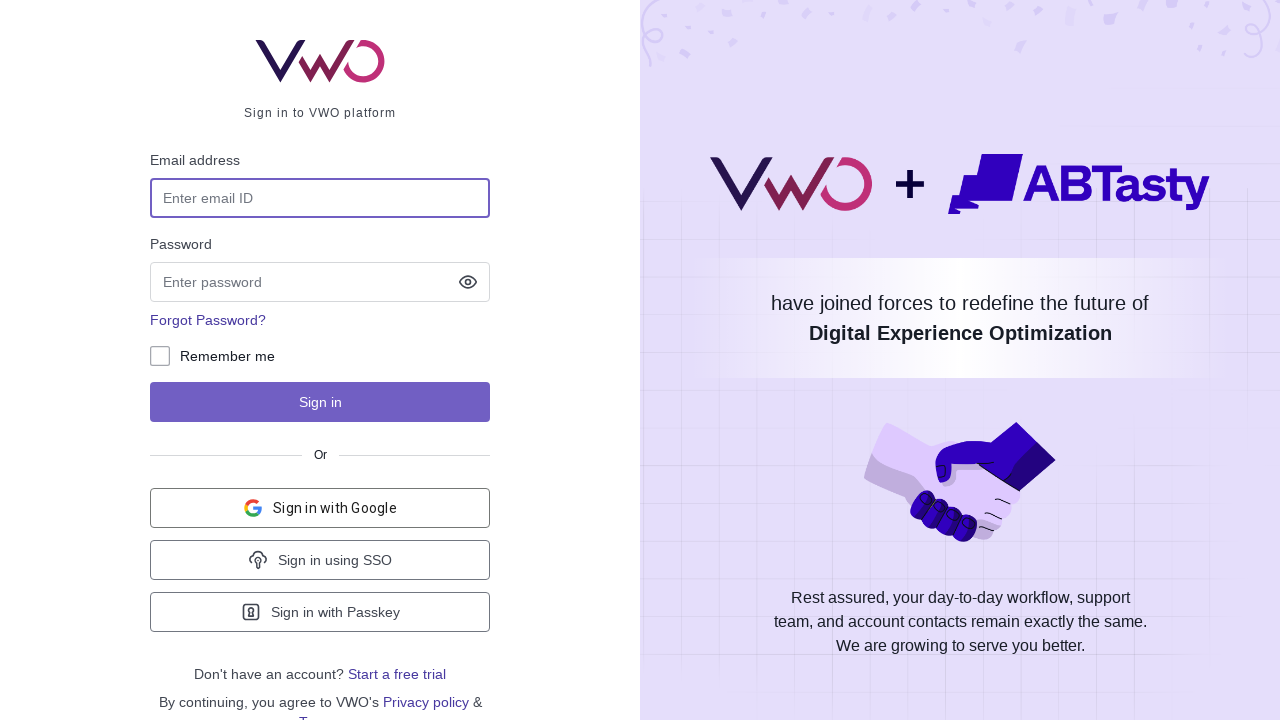

Verified URL contains '/login' path
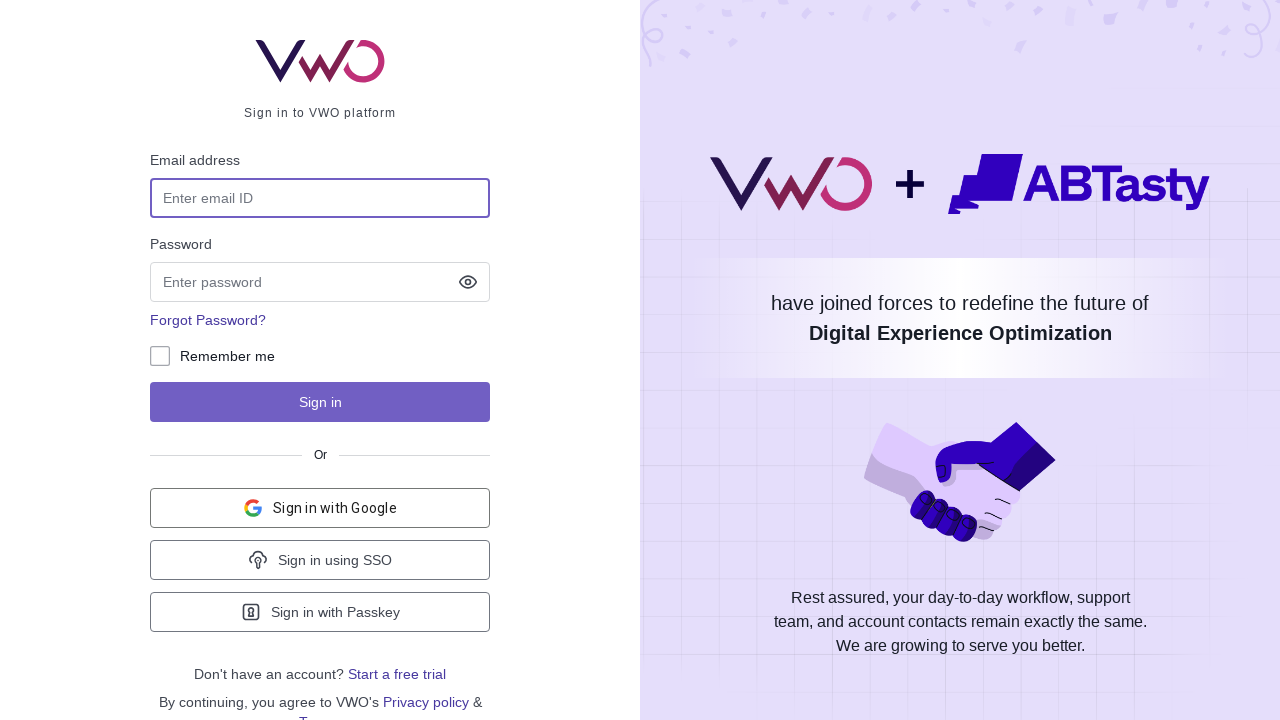

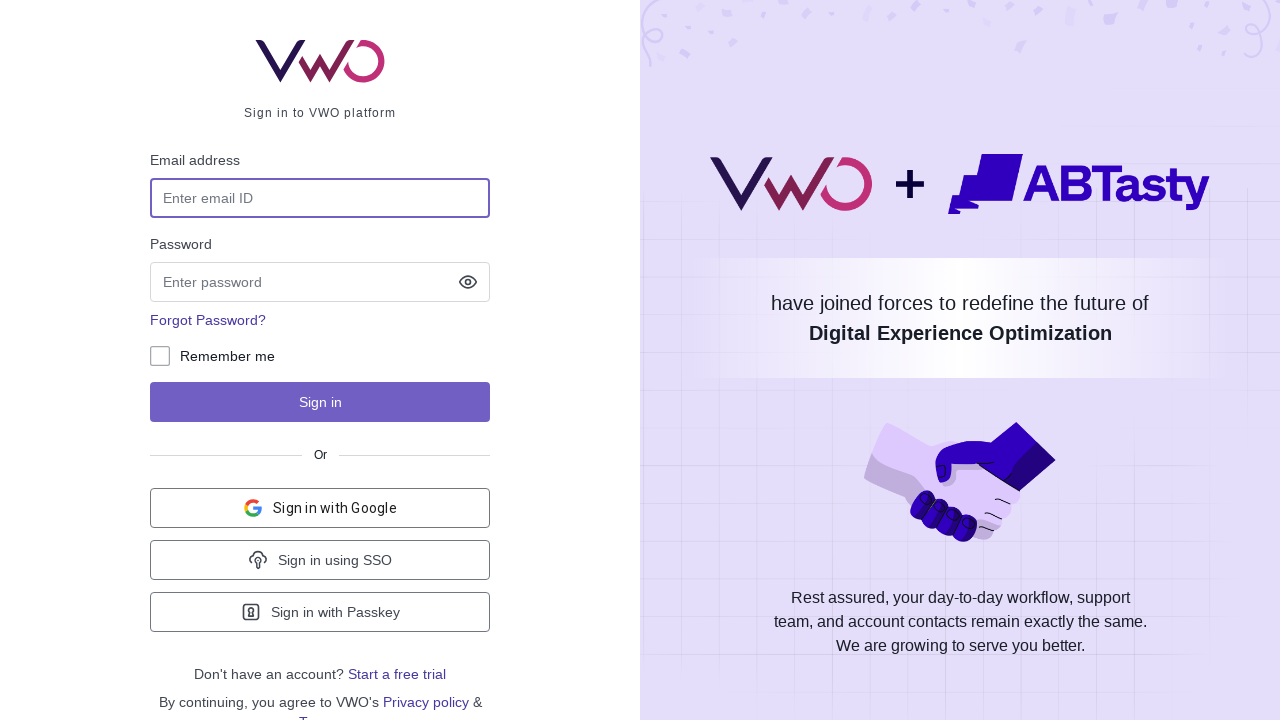